Tests dynamic content loading by clicking on examples and waiting for content to appear

Starting URL: https://the-internet.herokuapp.com/dynamic_loading

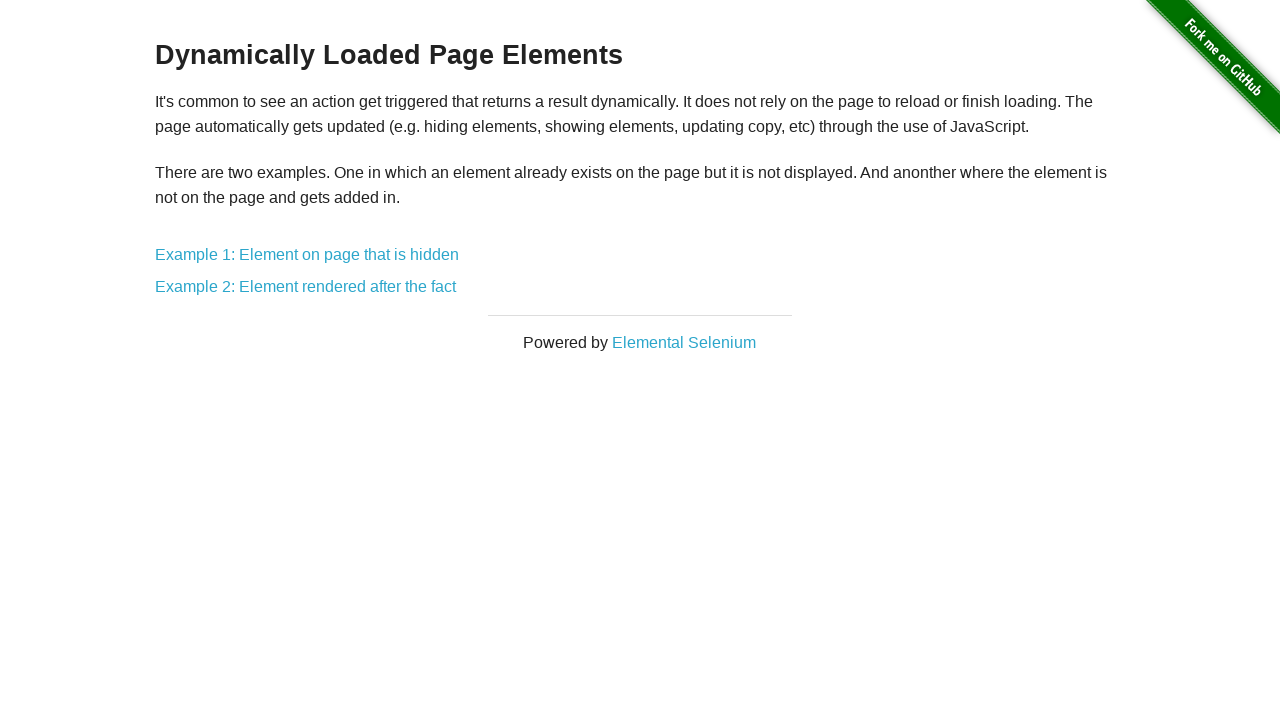

Clicked on Example 1 link at (307, 255) on a[href='/dynamic_loading/1']
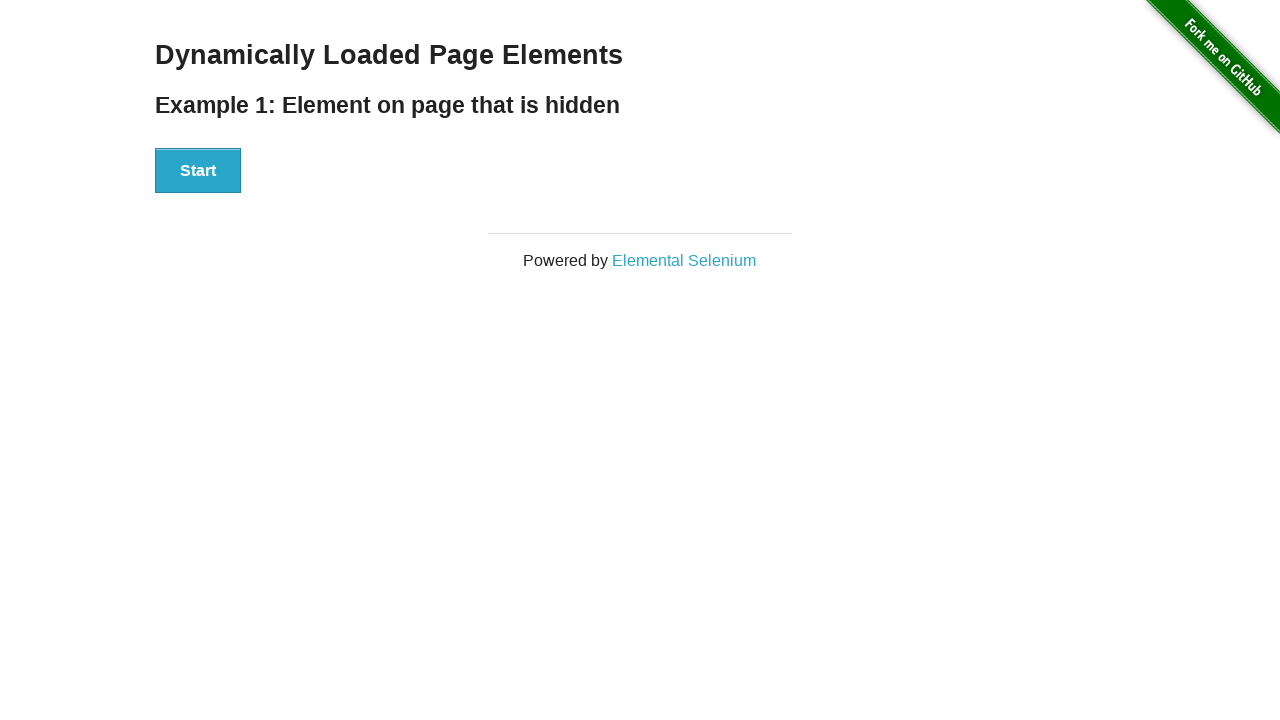

Waited 2000ms for page to load
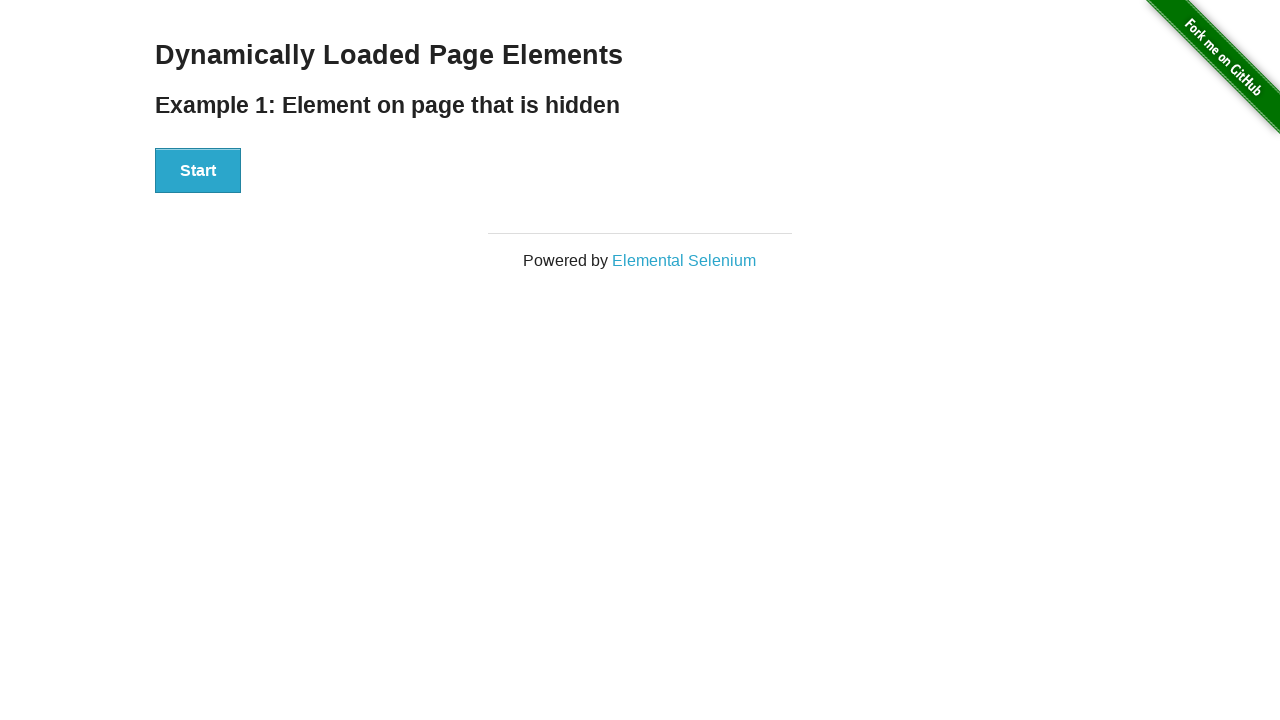

Clicked start button on Example 1 at (198, 171) on #start button
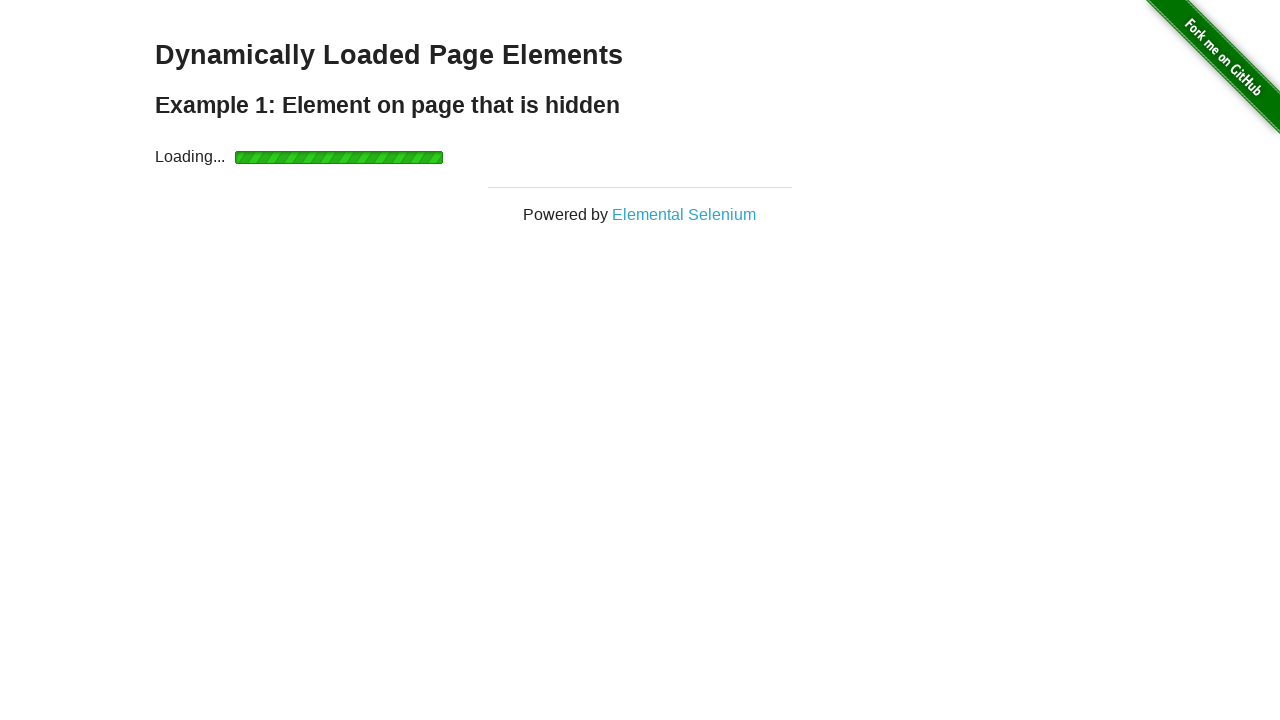

Loading finished on Example 1 - finish element appeared
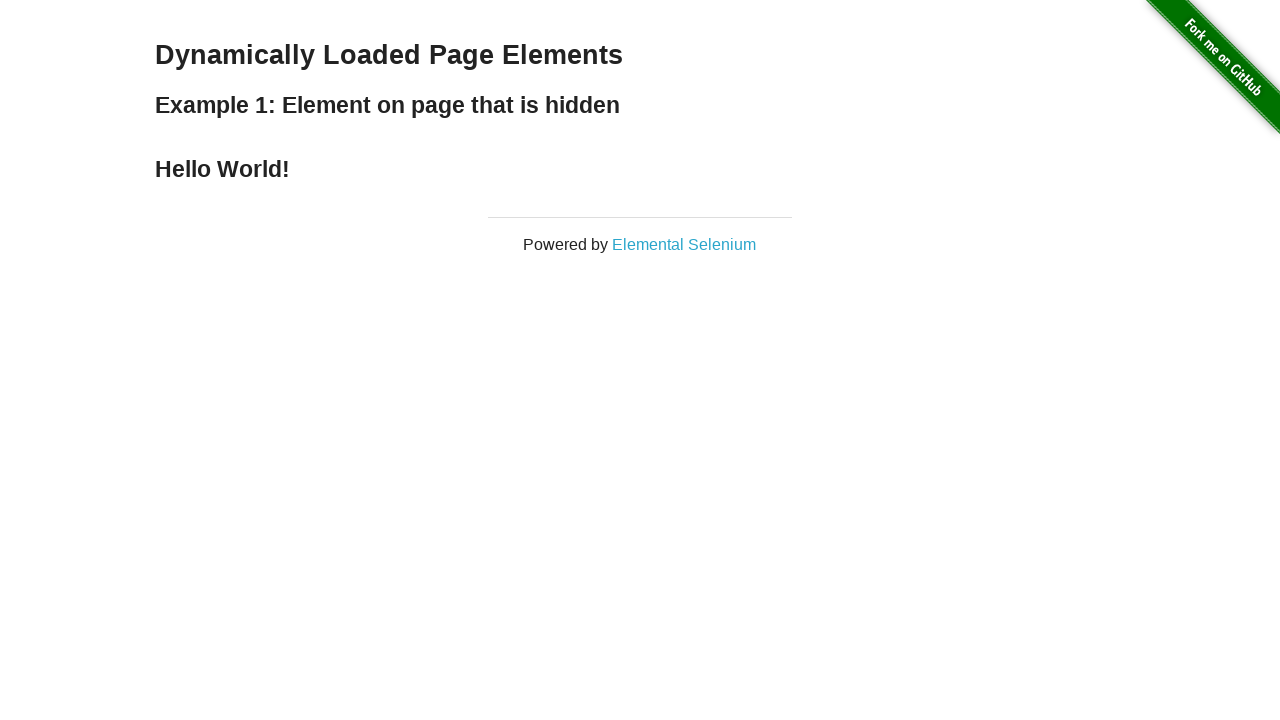

Navigated back to dynamic loading main page
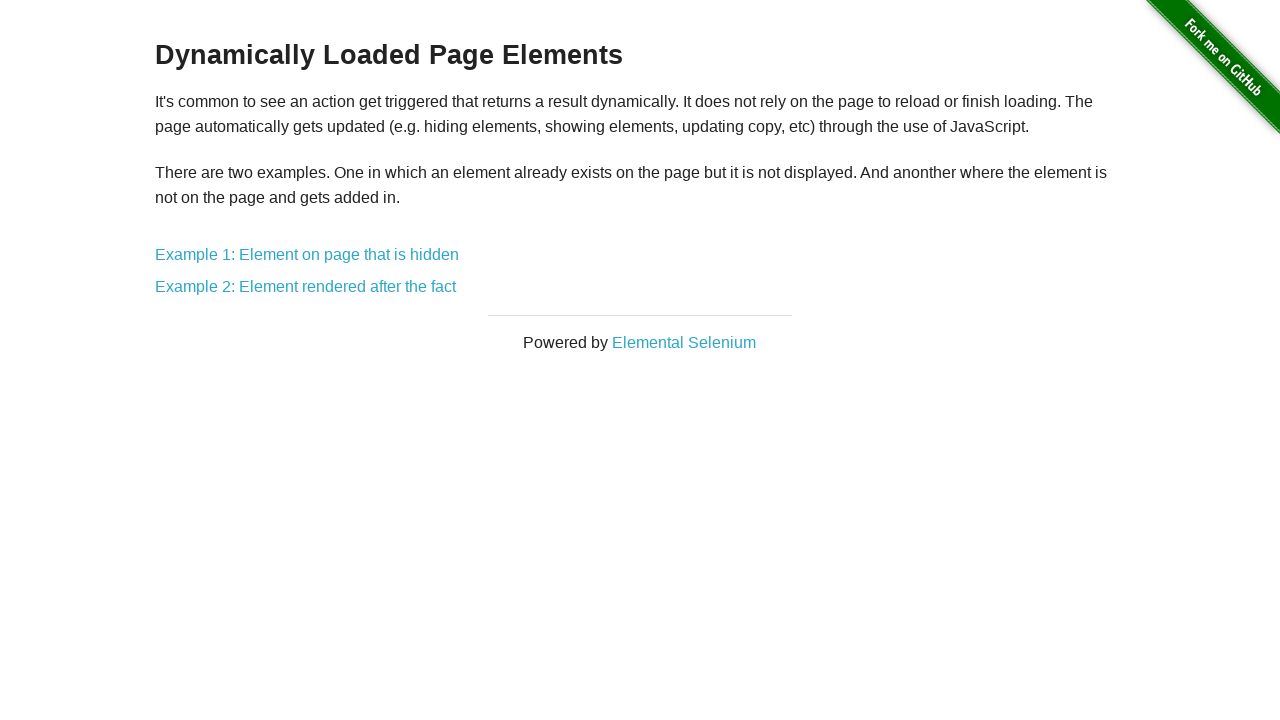

Clicked on Example 2 link at (306, 287) on a[href='/dynamic_loading/2']
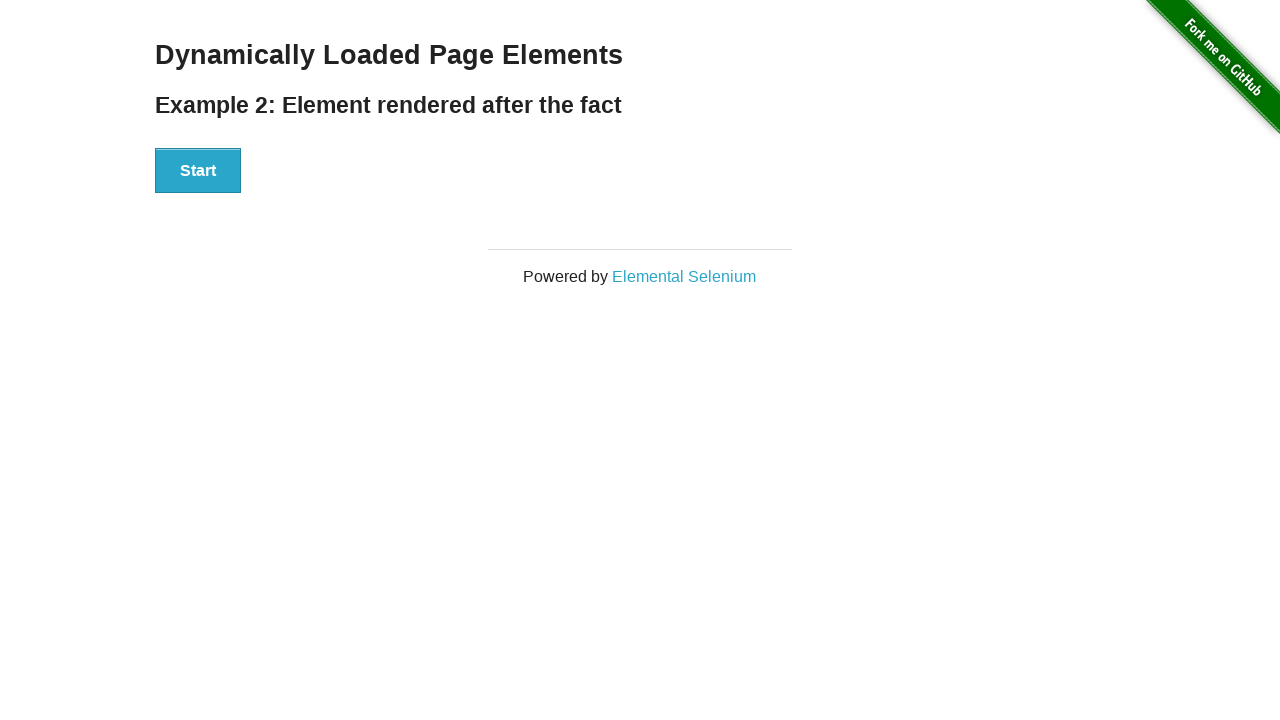

Waited 2000ms for page to load
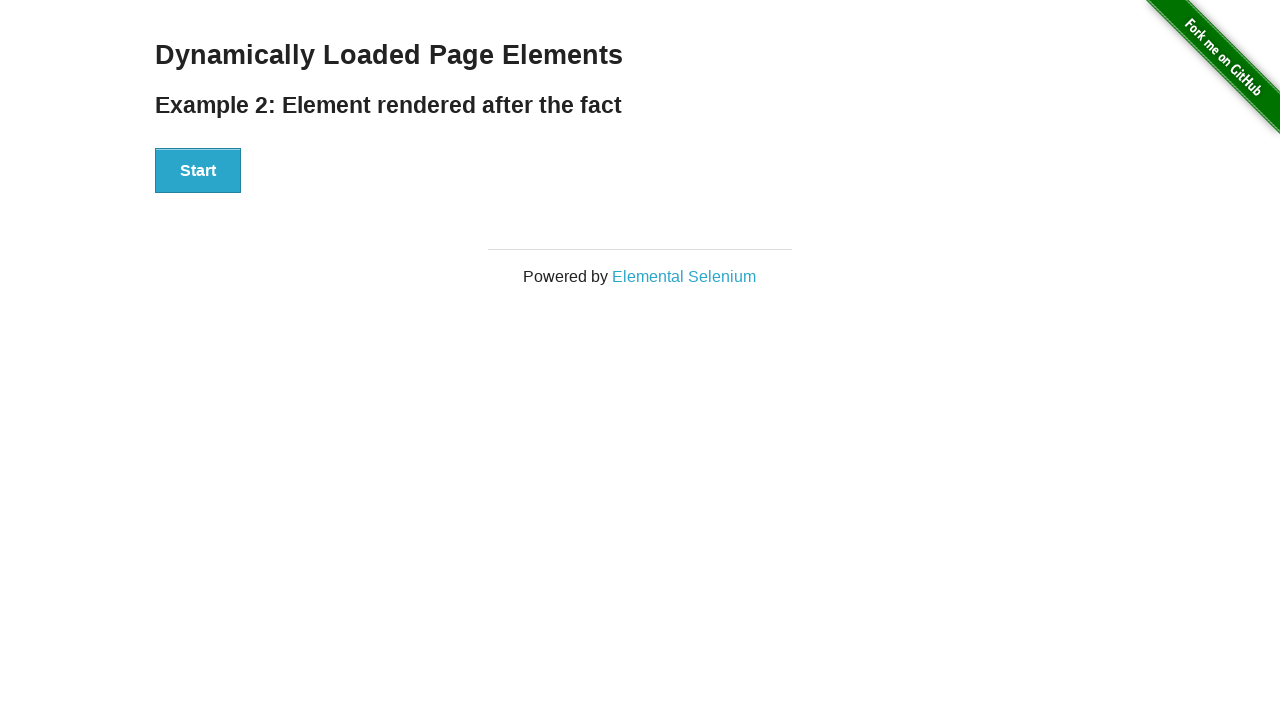

Clicked start button on Example 2 at (198, 171) on #start button
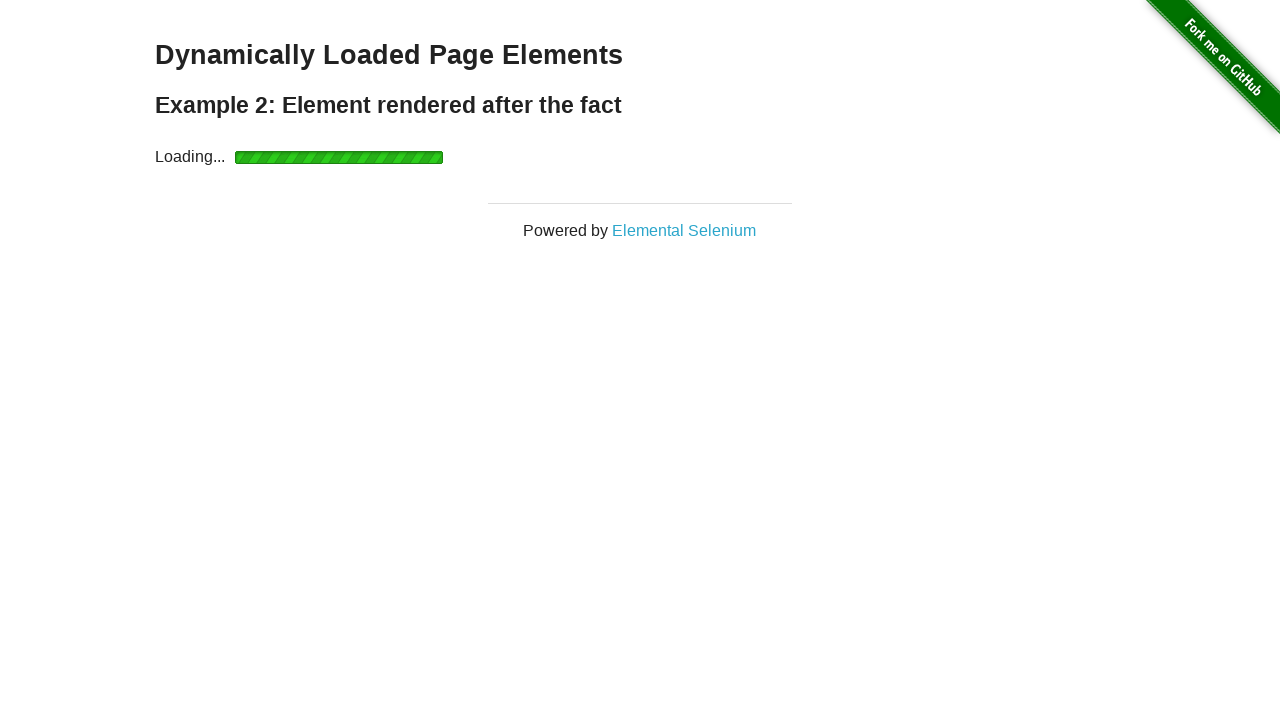

Loading finished on Example 2 - hello world text appeared
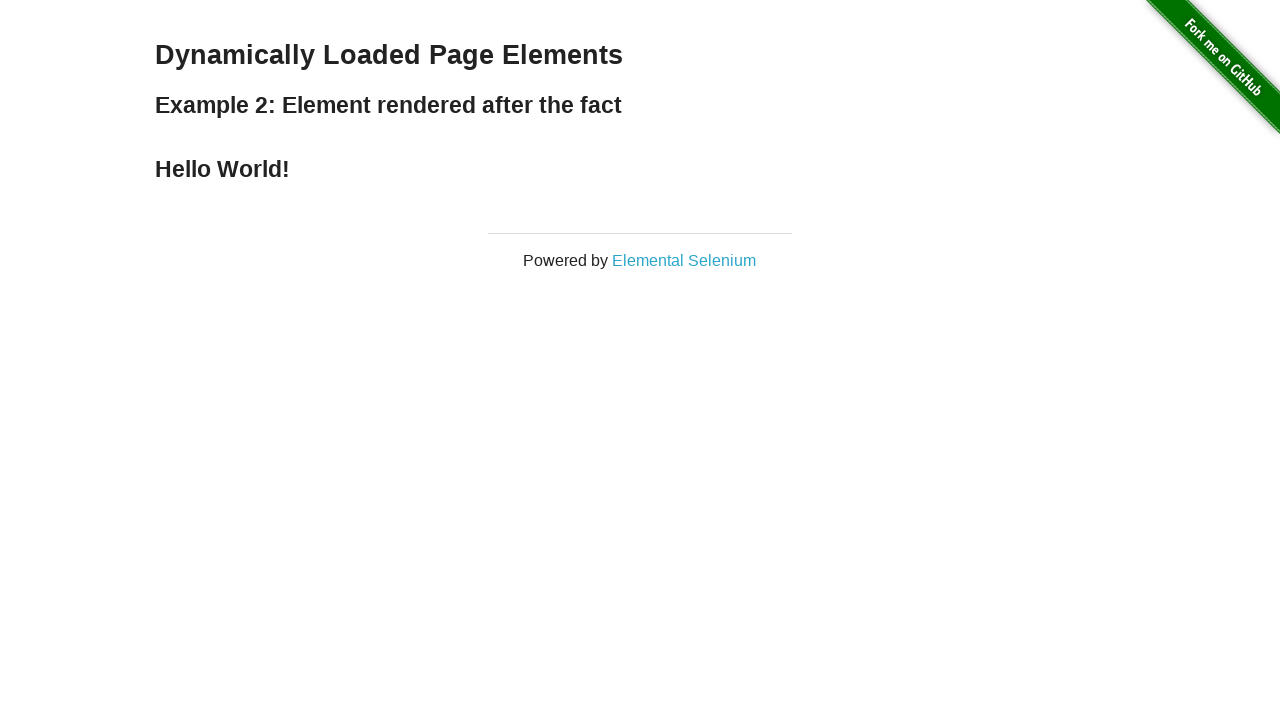

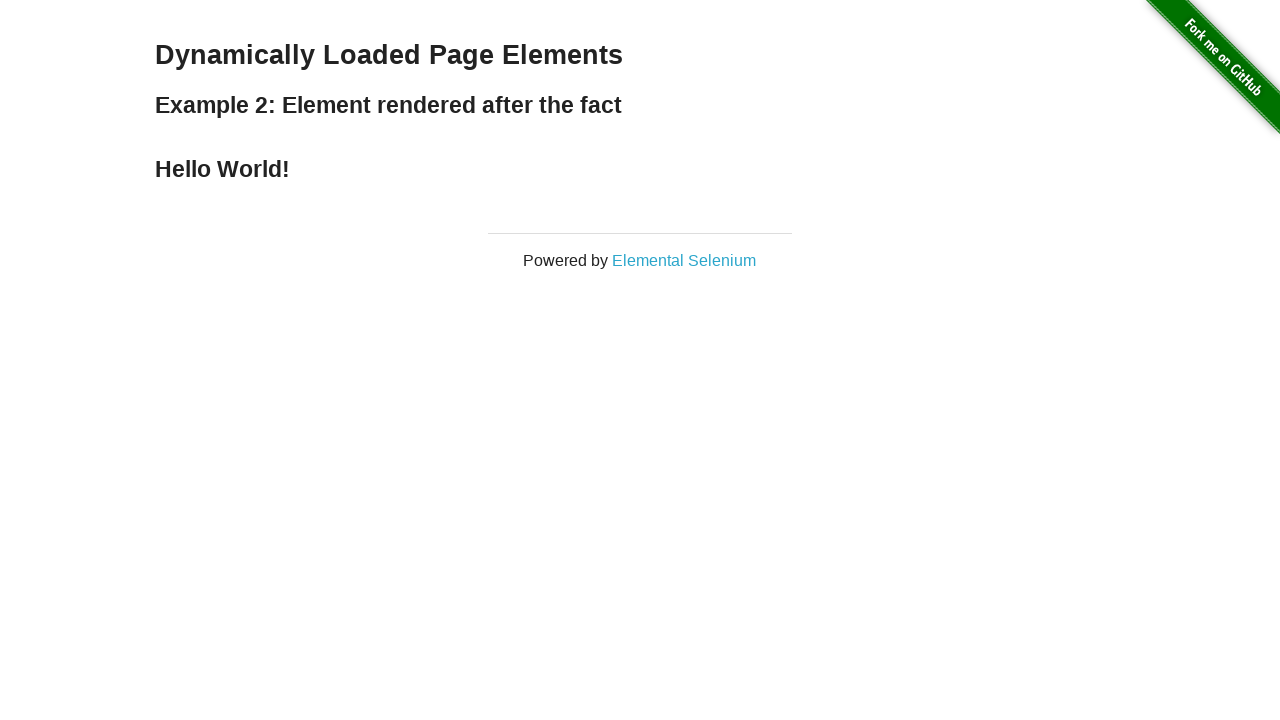